Navigates to VWO app page and clicks on the "Start a free trial" link using partial link text matching

Starting URL: https://app.vwo.com

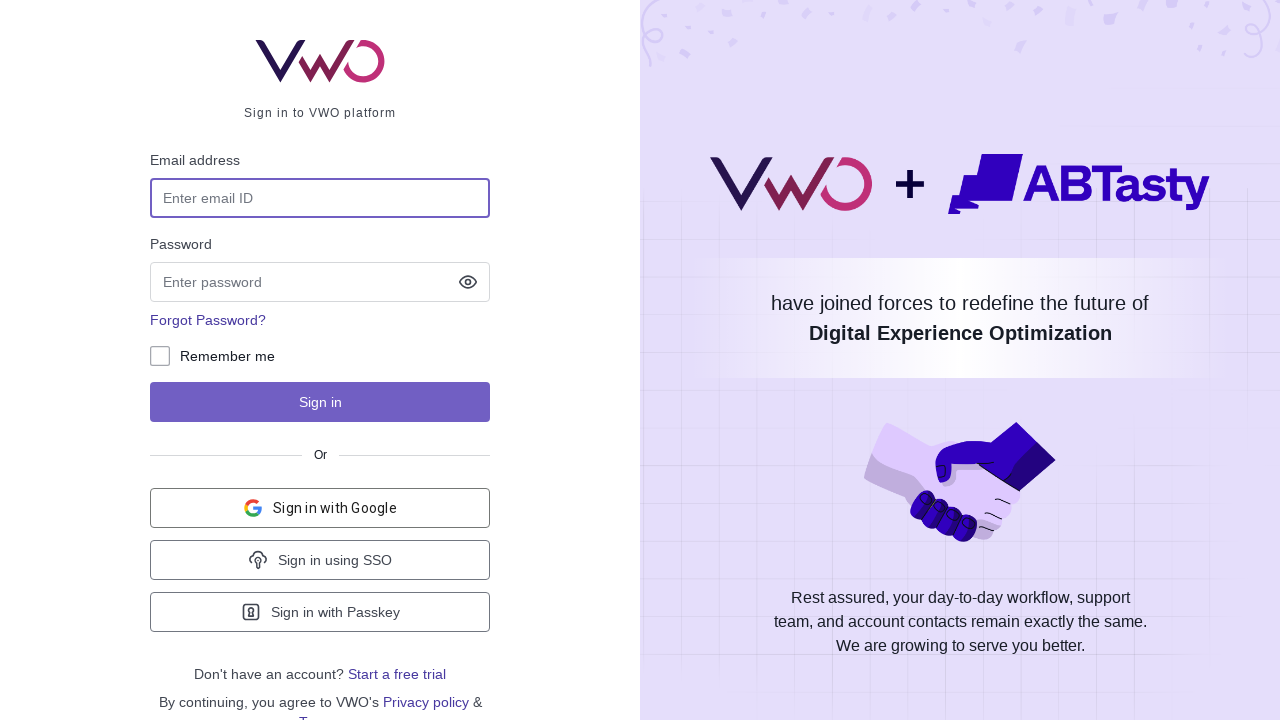

Navigated to VWO app page at https://app.vwo.com
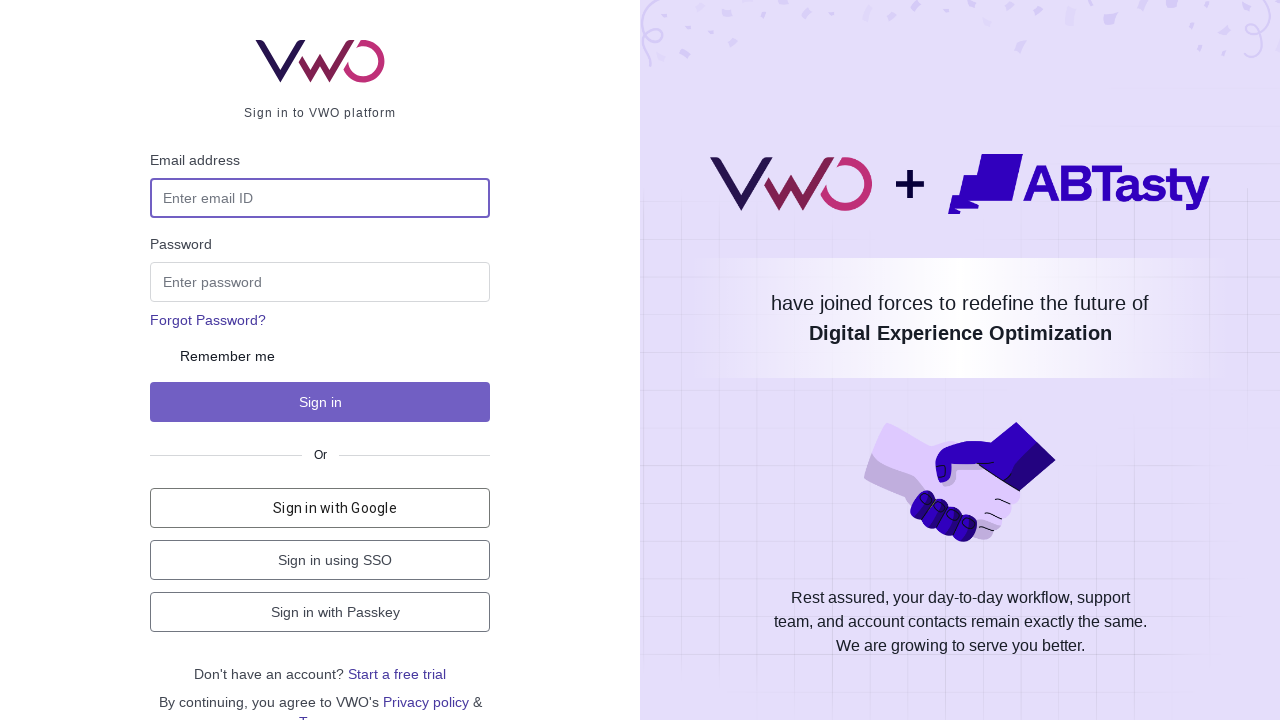

Clicked on 'Start a free trial' link using partial text matching at (397, 674) on a:has-text('free trial')
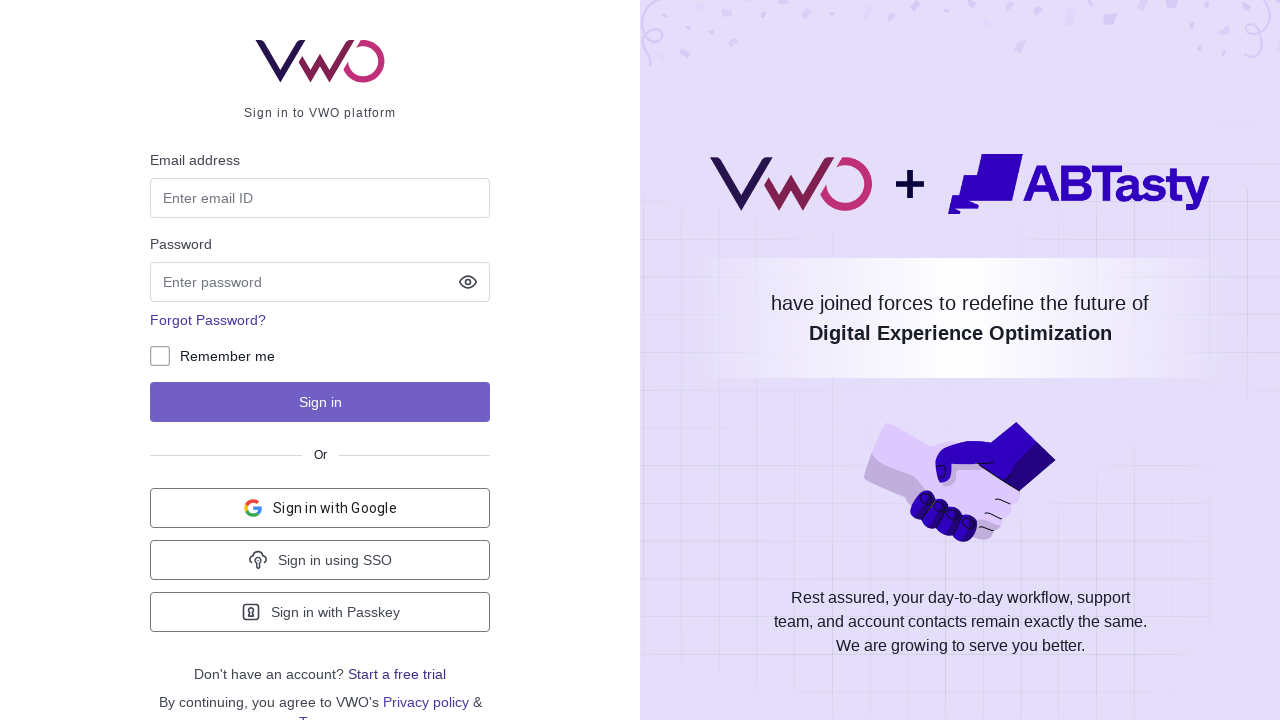

Waited for page to reach networkidle state after clicking free trial link
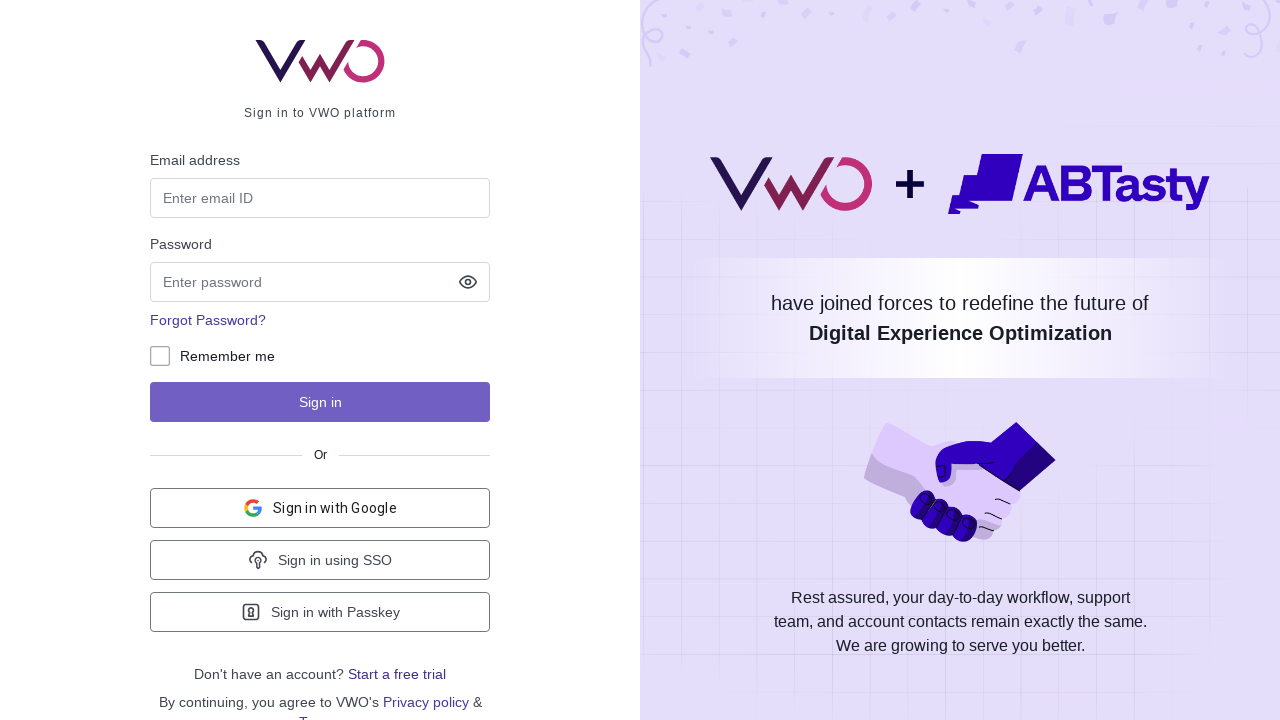

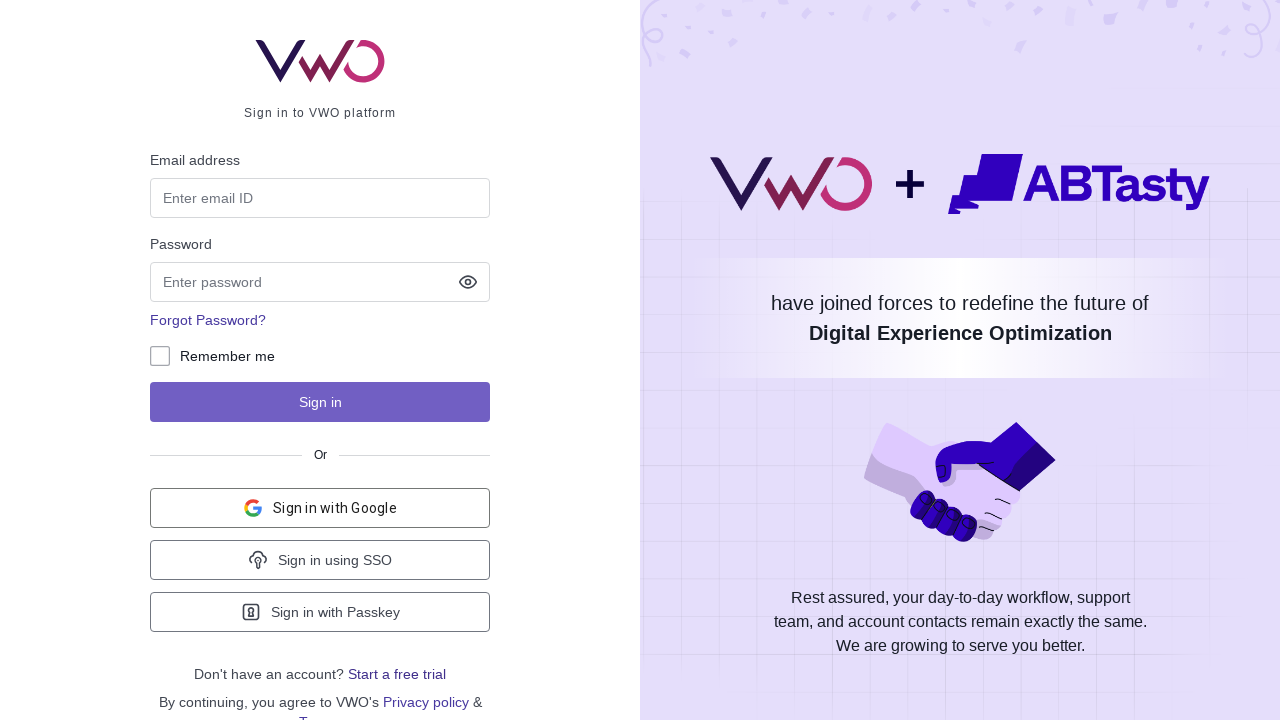